Tests auto-suggestion dropdown functionality by typing a partial country name and selecting from suggestions using keyboard navigation

Starting URL: https://rahulshettyacademy.com/AutomationPractice/

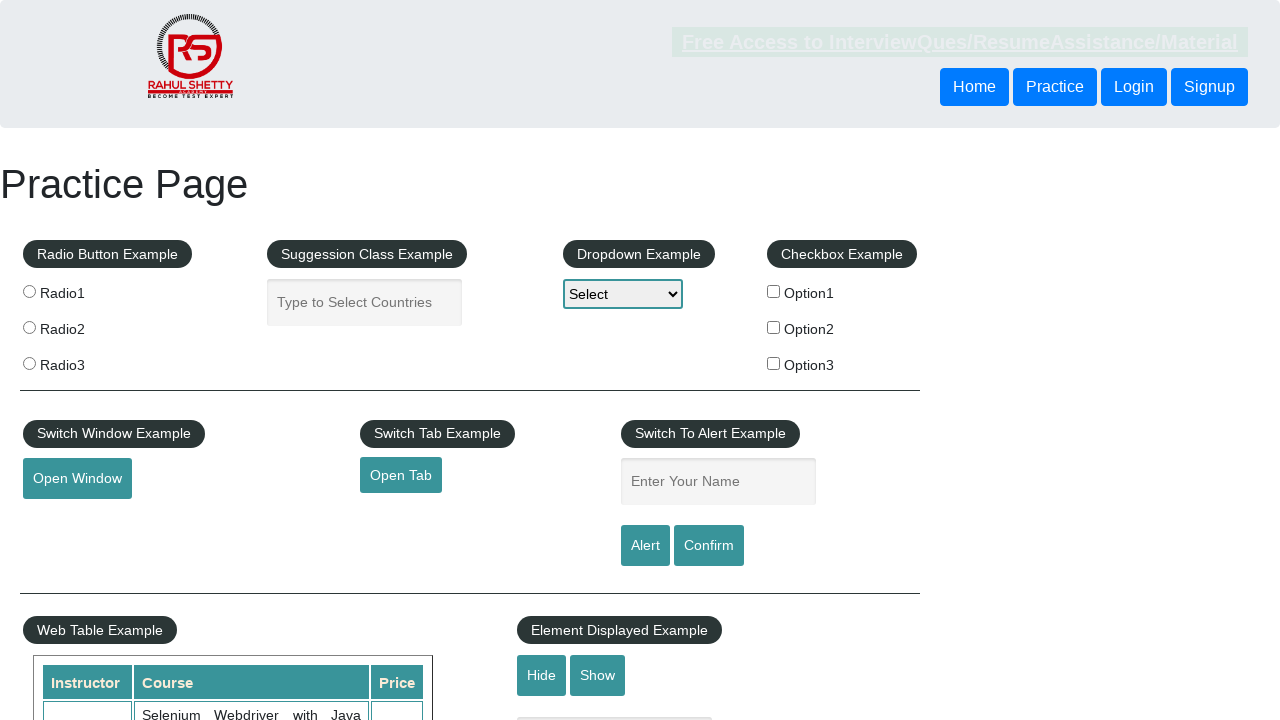

Typed 'Pak' in the auto-suggest field to search for countries on input[placeholder='Type to Select Countries']
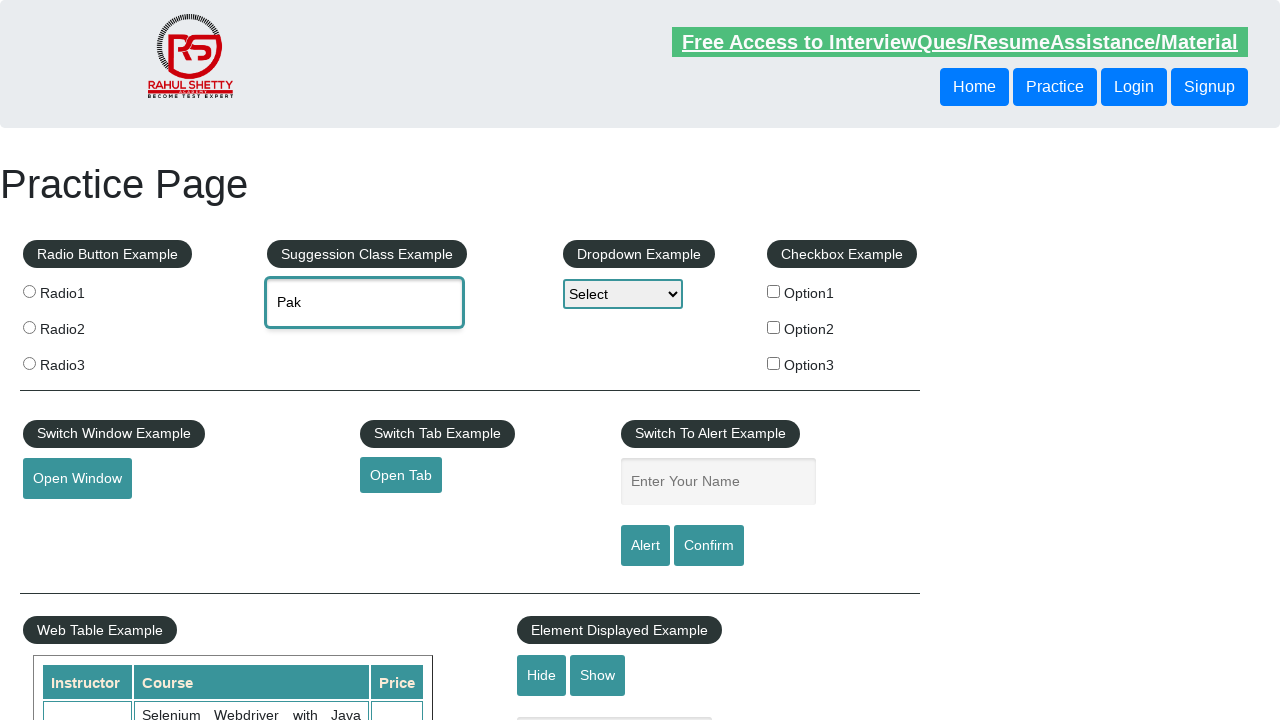

Pressed ArrowDown to navigate to first suggestion in dropdown
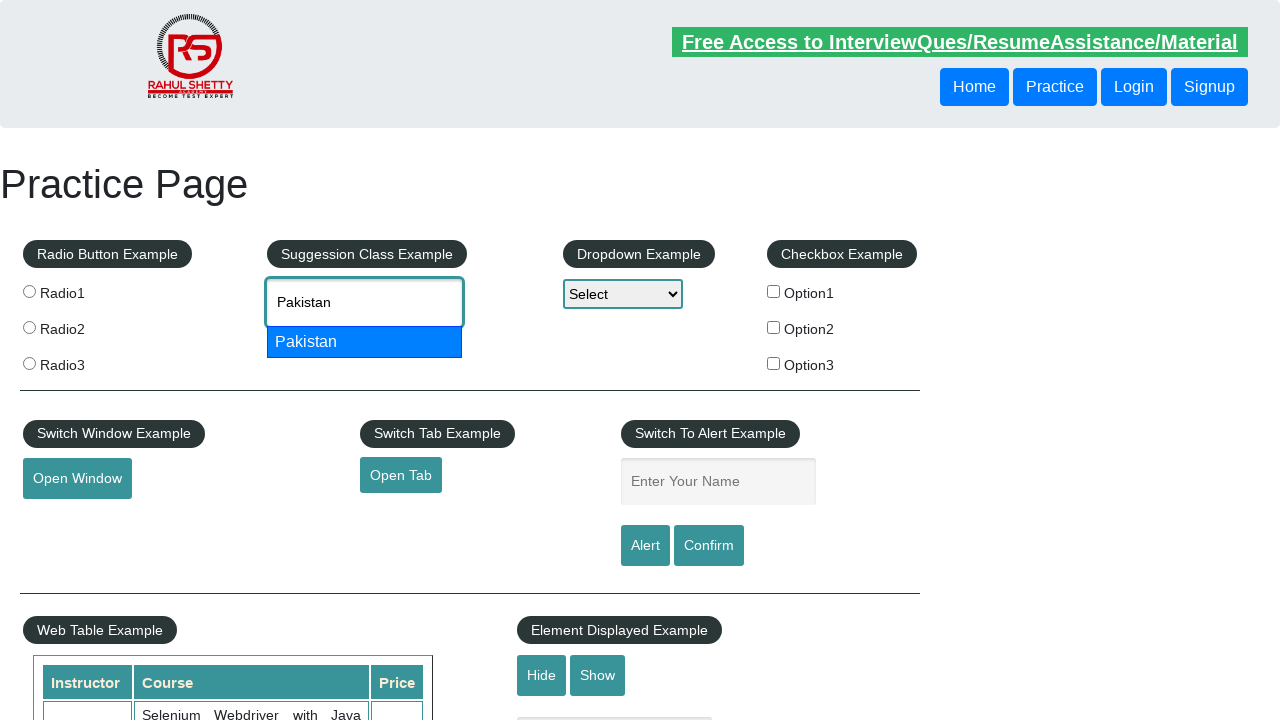

Pressed Enter to select the highlighted country suggestion
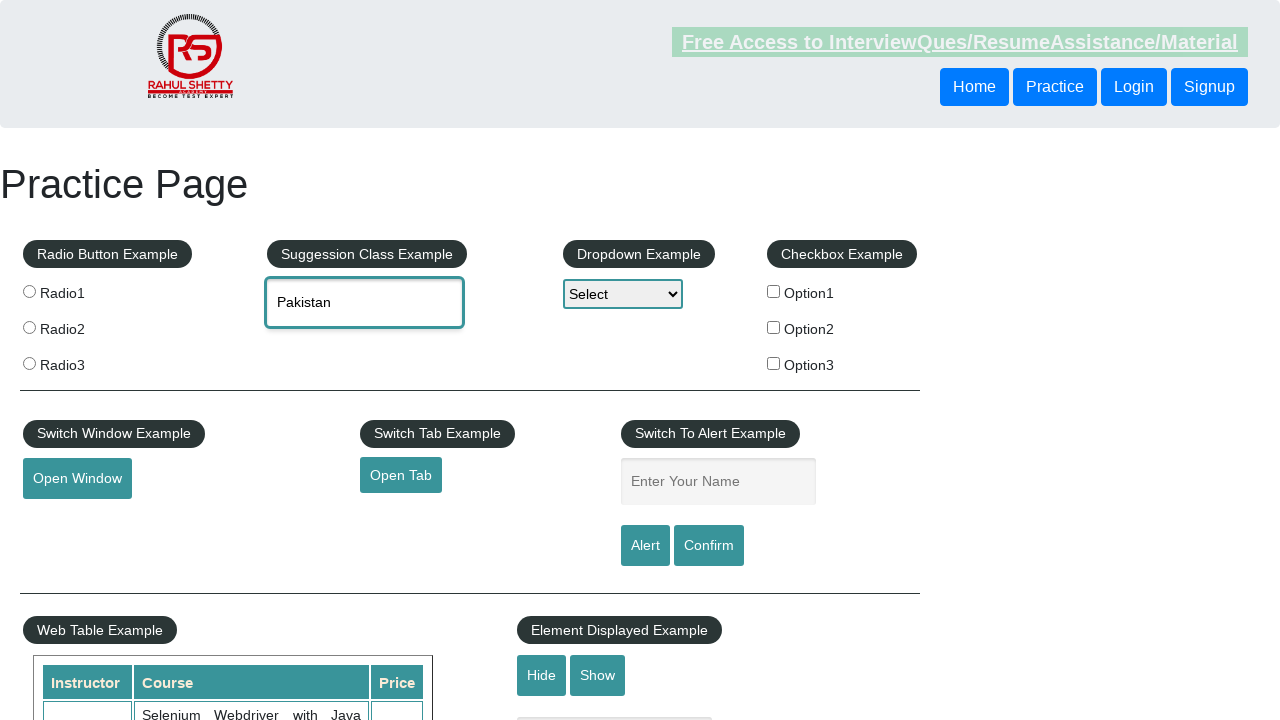

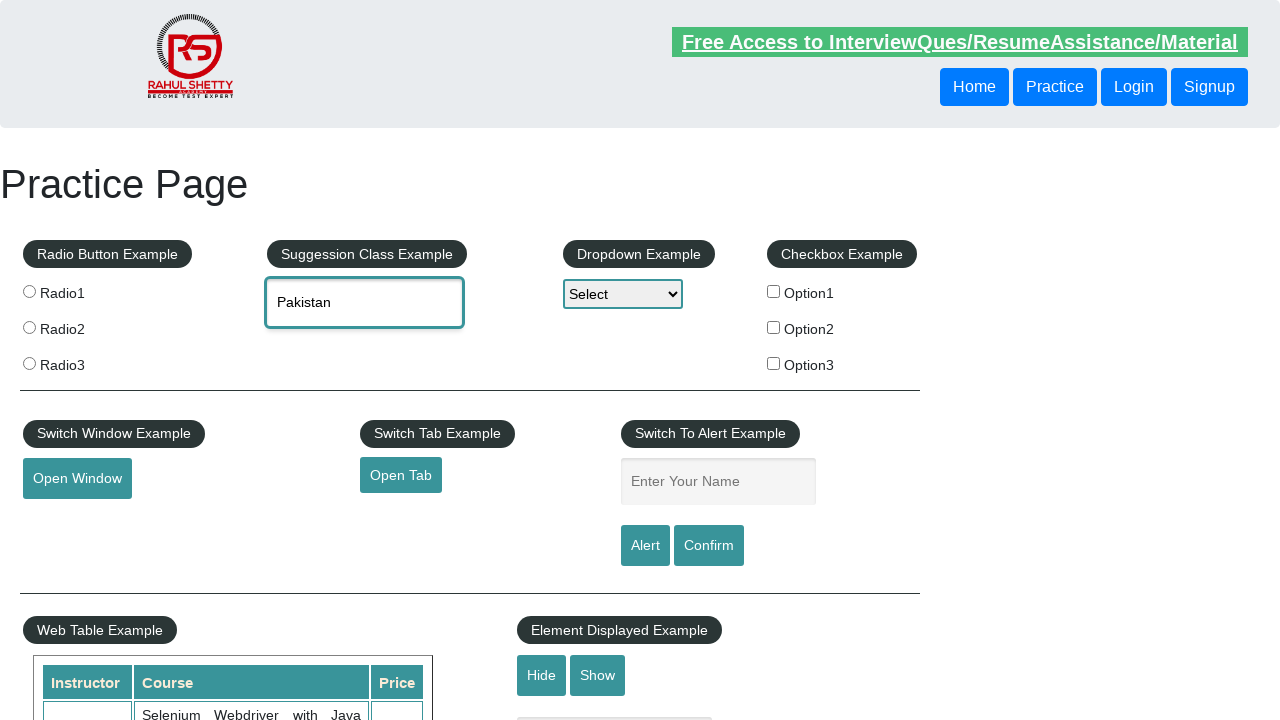